Tests jQuery UI selectable functionality by selecting multiple items using click and hold actions

Starting URL: https://jqueryui.com/selectable/

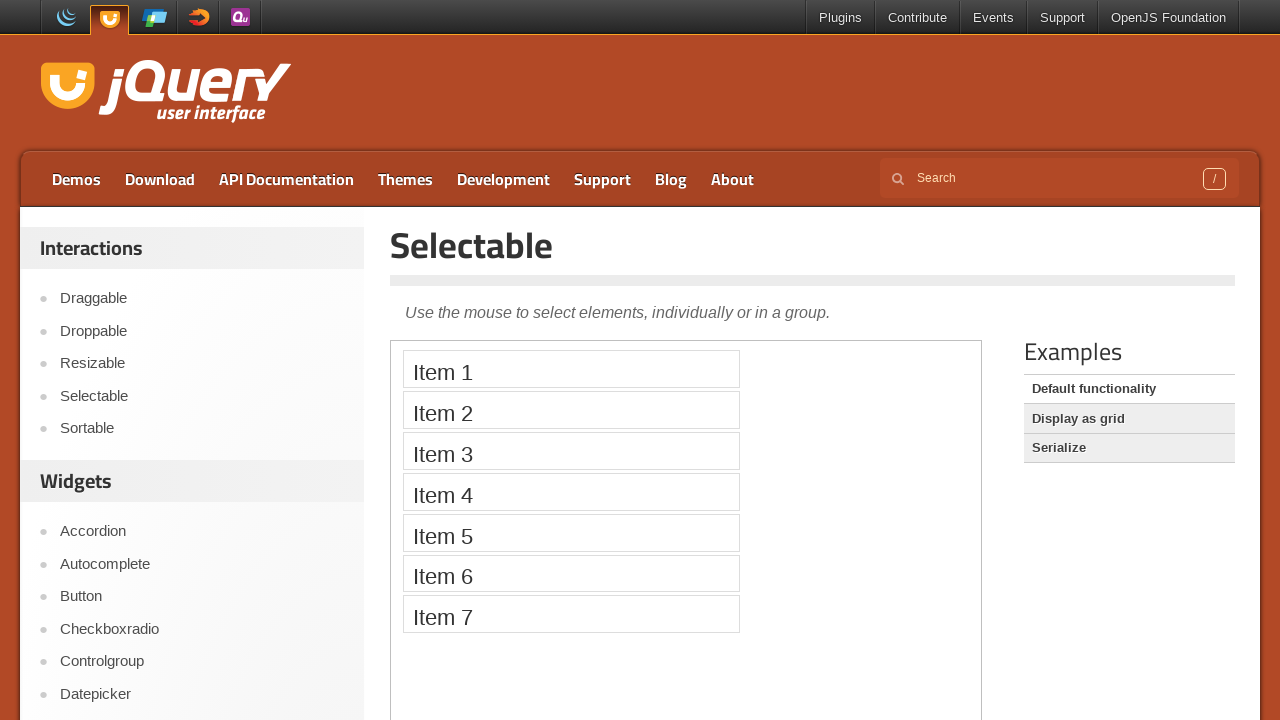

Located the iframe containing the selectable demo
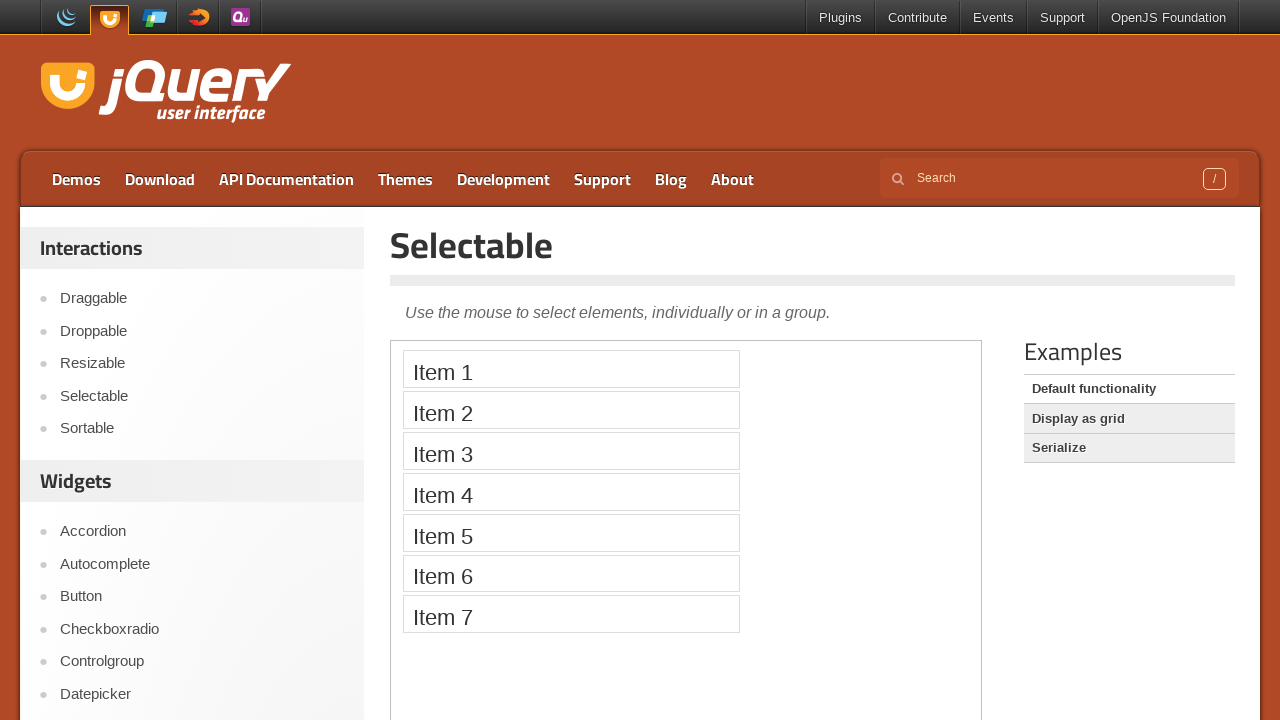

Located Item 1 element in the selectable list
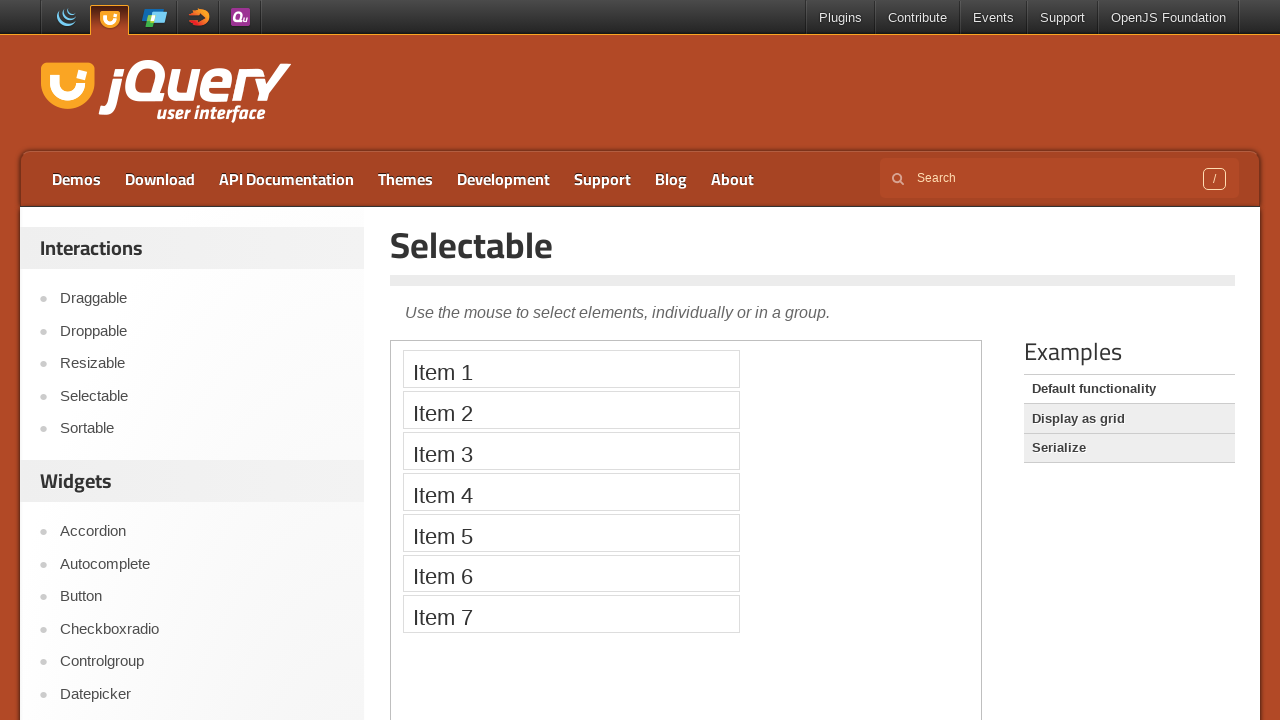

Located Item 2 element in the selectable list
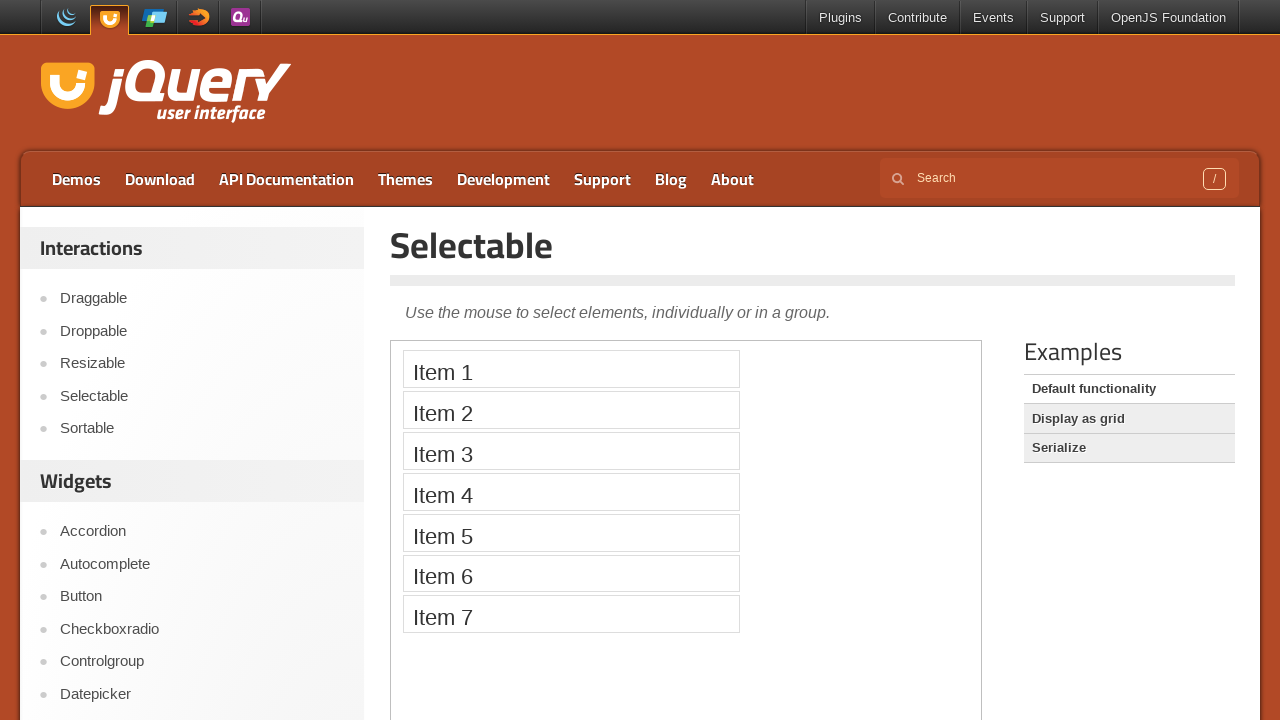

Located Item 3 element in the selectable list
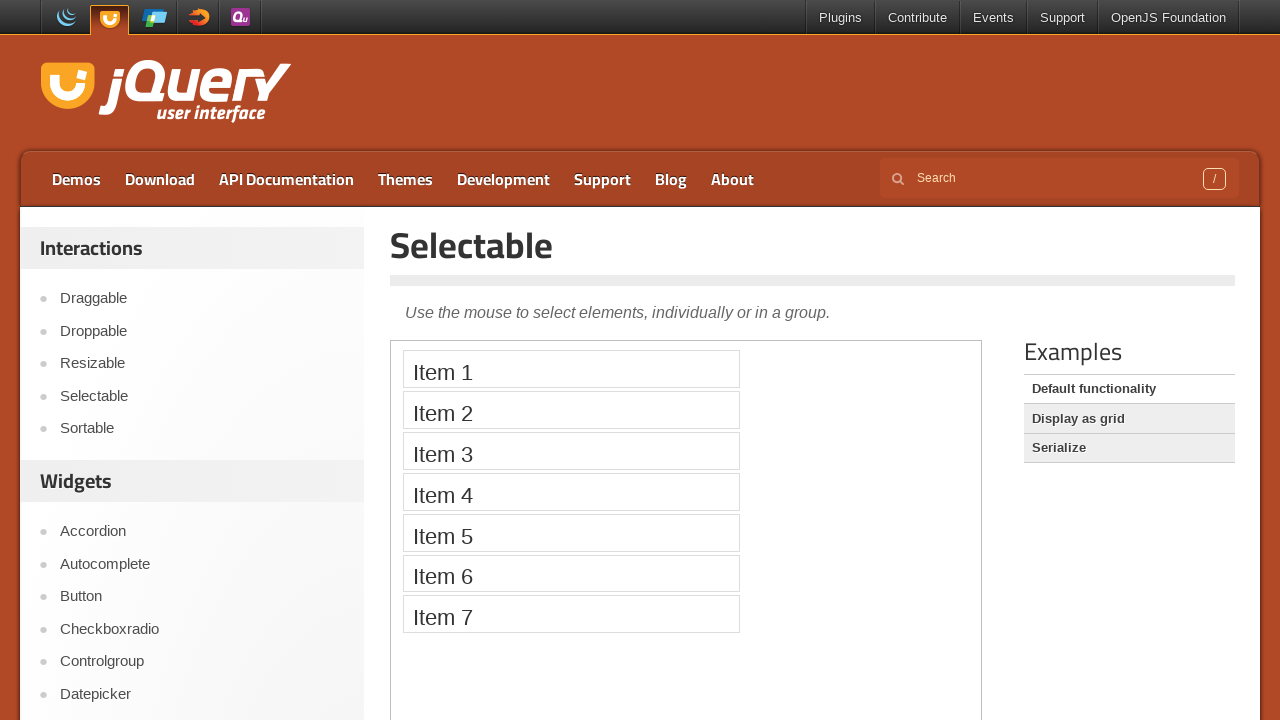

Pressed and held Shift key for multi-select
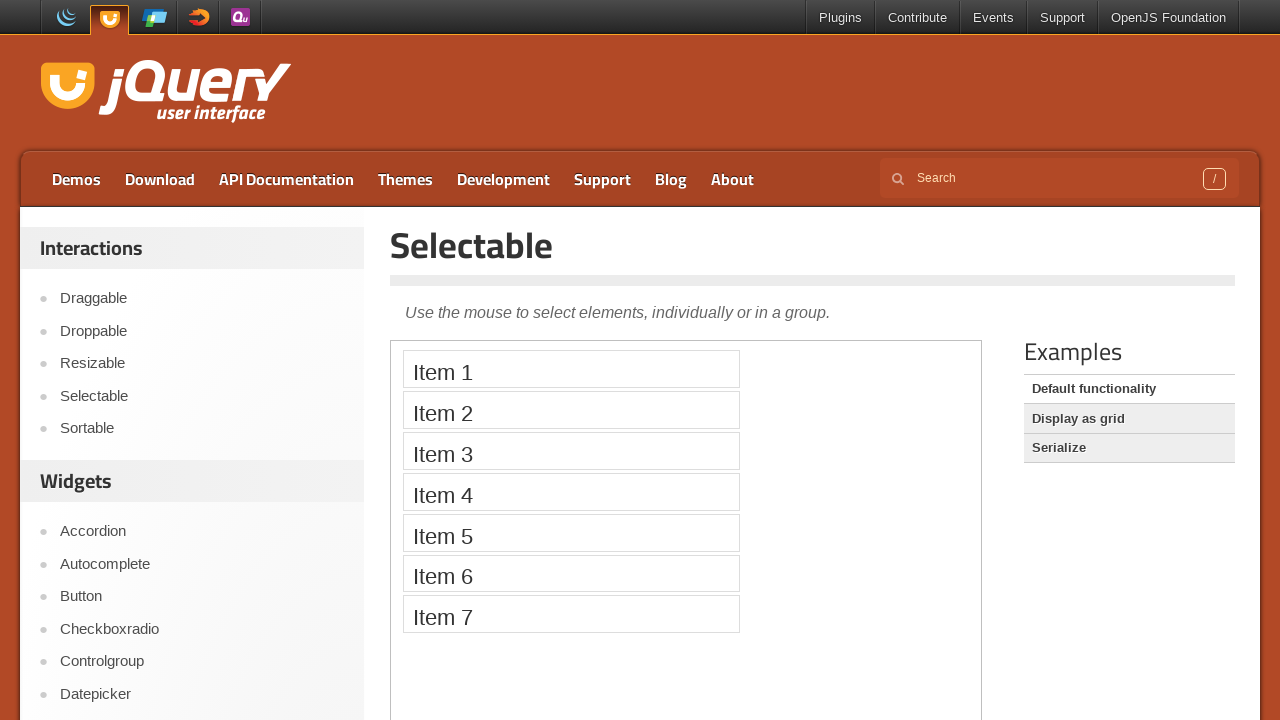

Clicked Item 1 while holding Shift at (571, 369) on iframe >> nth=0 >> internal:control=enter-frame >> xpath=//li[text()='Item 1']
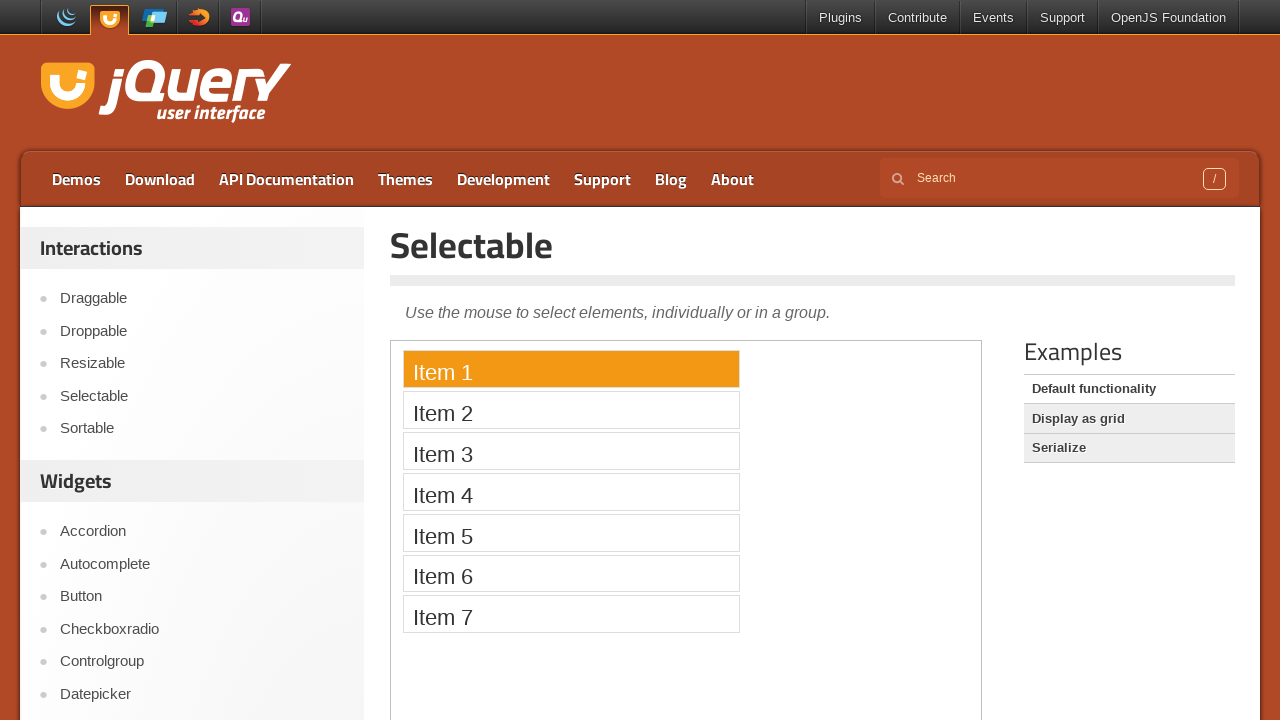

Clicked Item 2 while holding Shift at (571, 410) on iframe >> nth=0 >> internal:control=enter-frame >> xpath=//li[text()='Item 2']
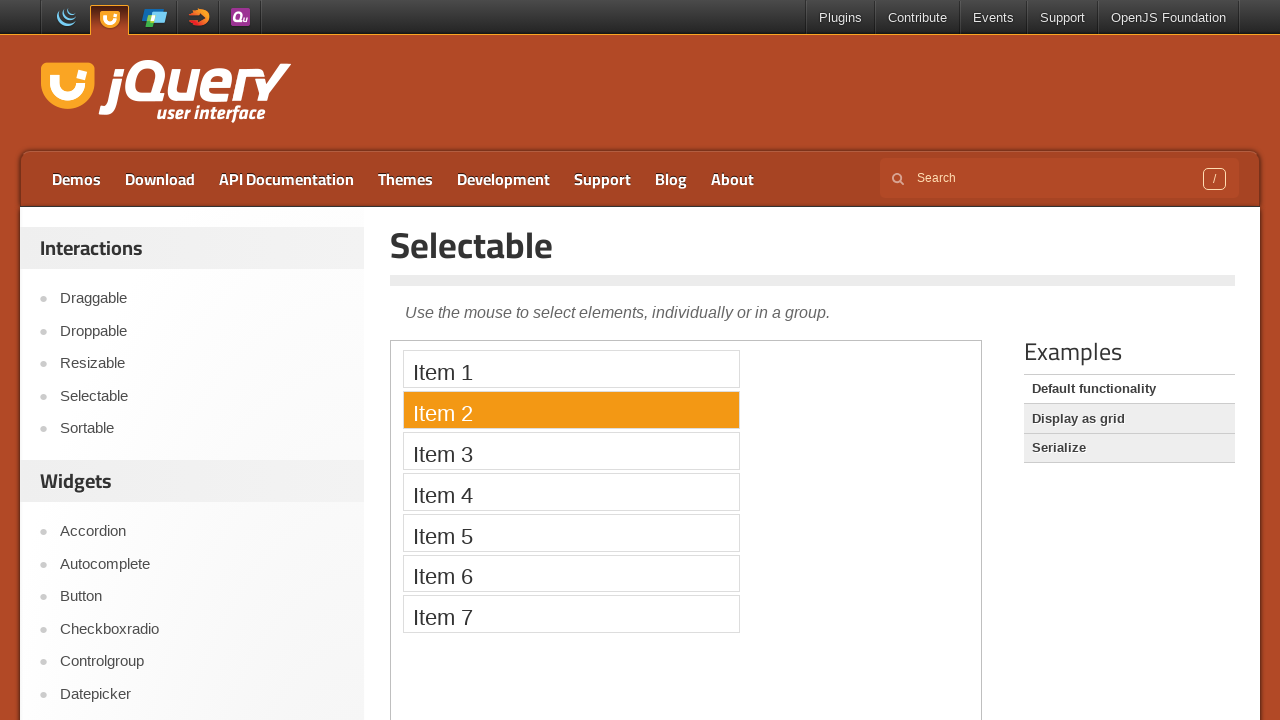

Clicked Item 3 while holding Shift at (571, 451) on iframe >> nth=0 >> internal:control=enter-frame >> xpath=//li[text()='Item 3']
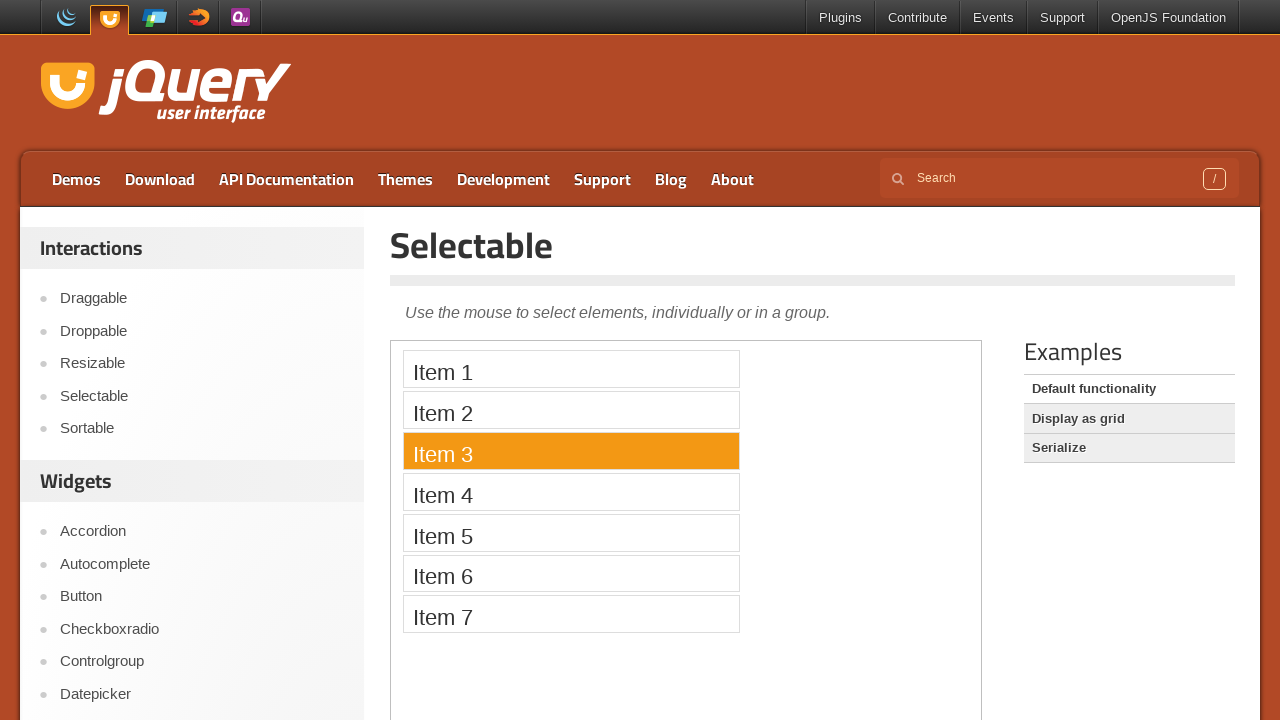

Released Shift key to complete multi-select of Items 1-3
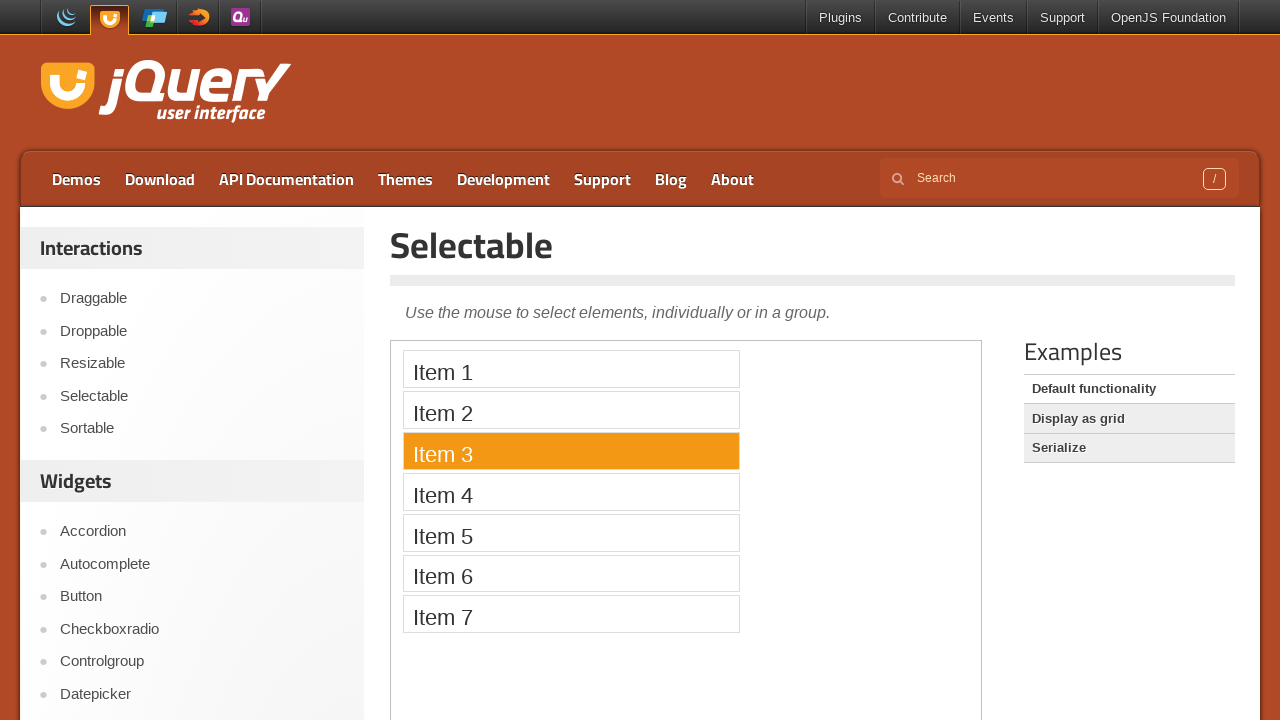

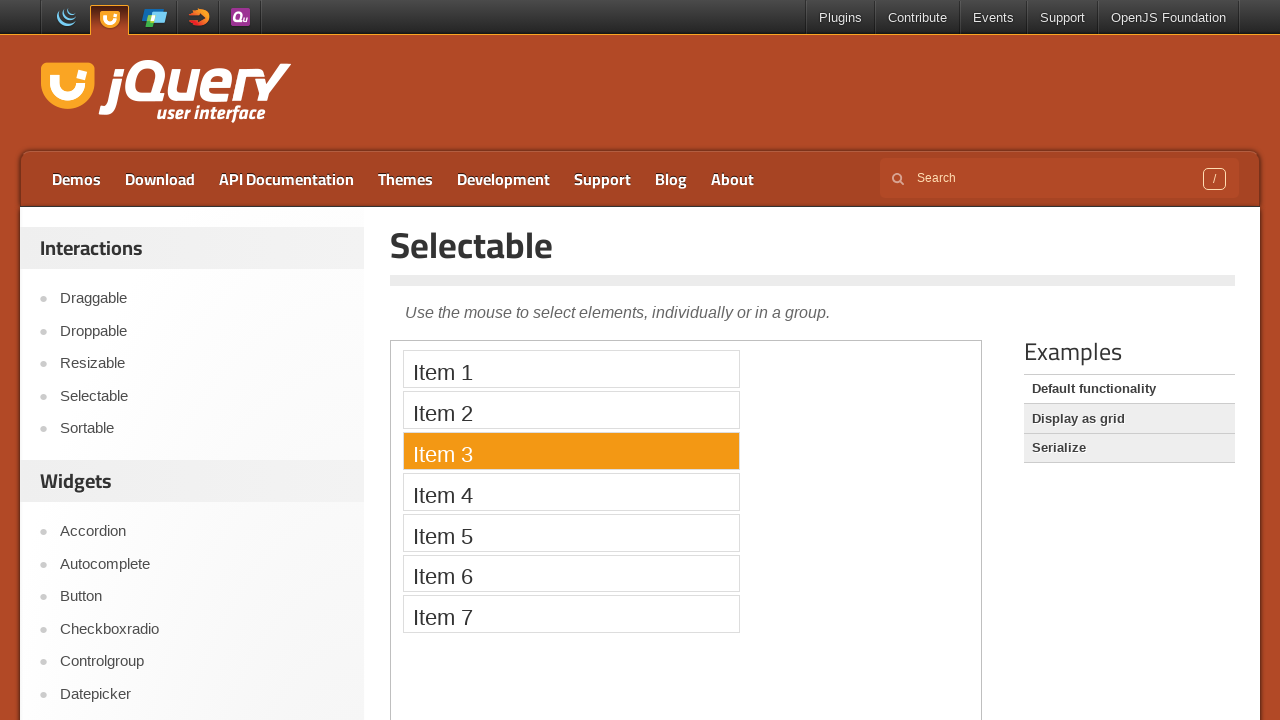